Navigates to a practice automation page and interacts with table elements to verify data display and extraction functionality

Starting URL: https://rahulshettyacademy.com/AutomationPractice/

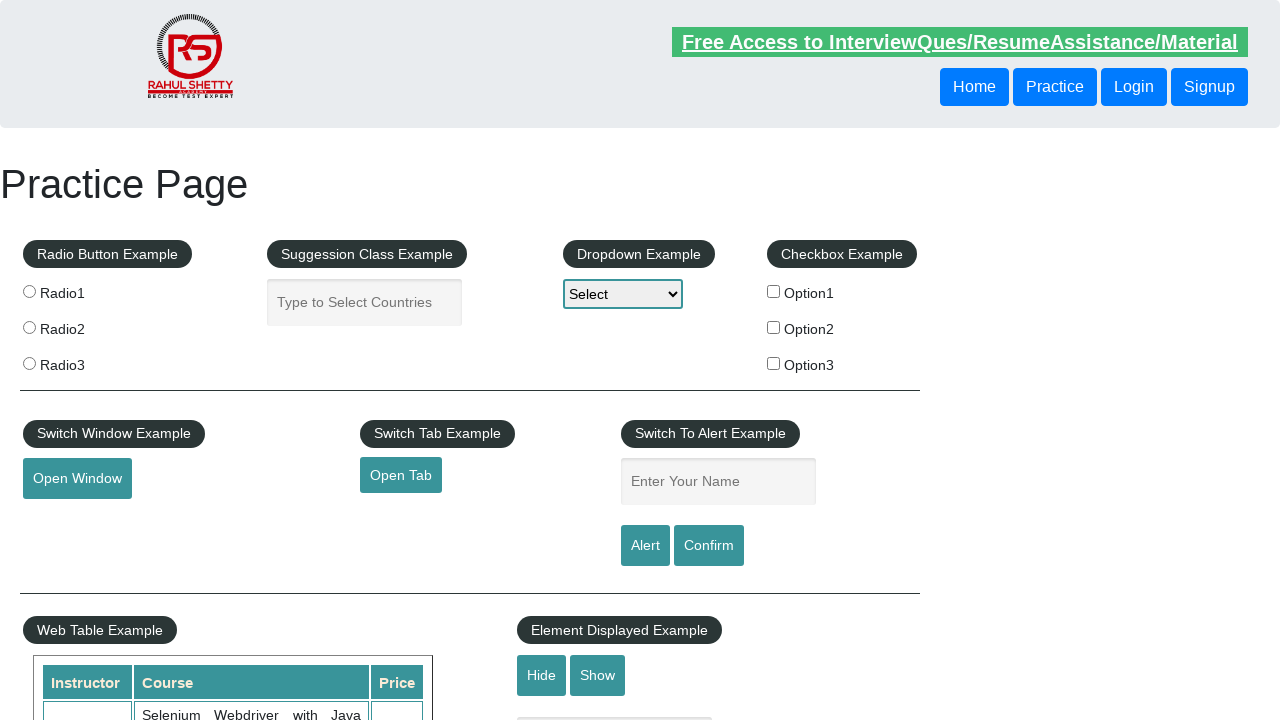

Waited for product table to load
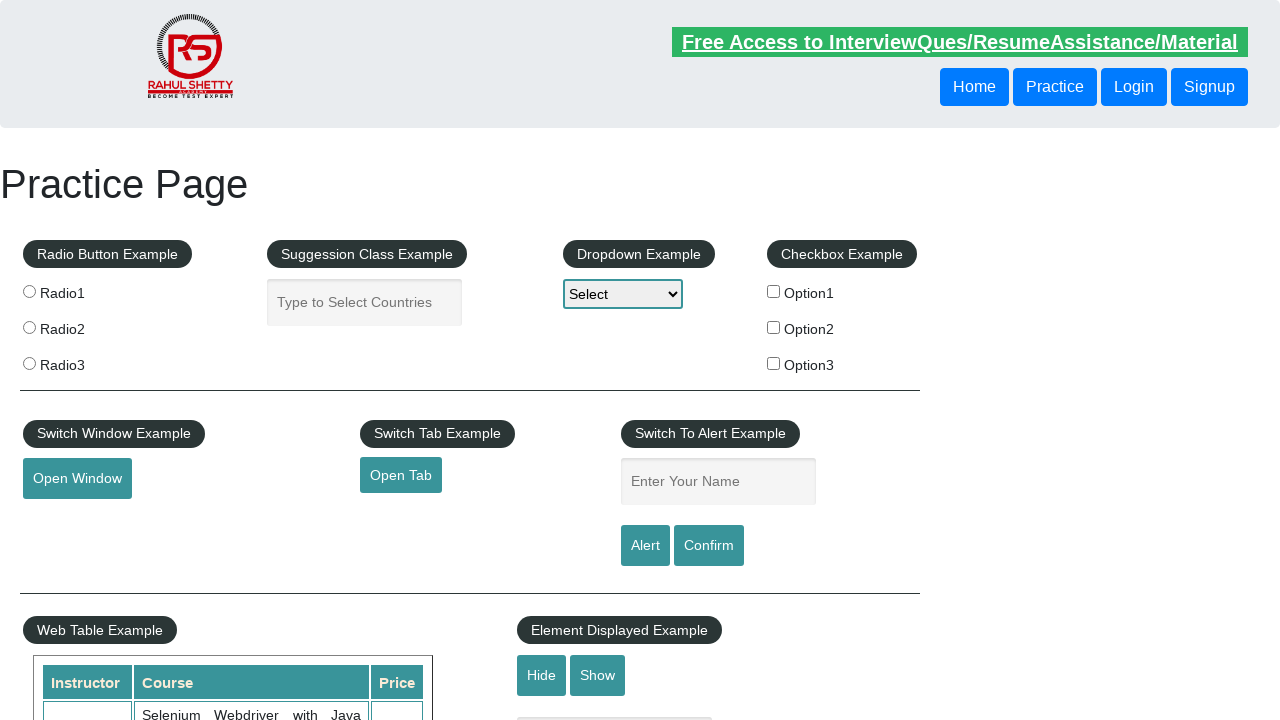

Retrieved all header elements from product table
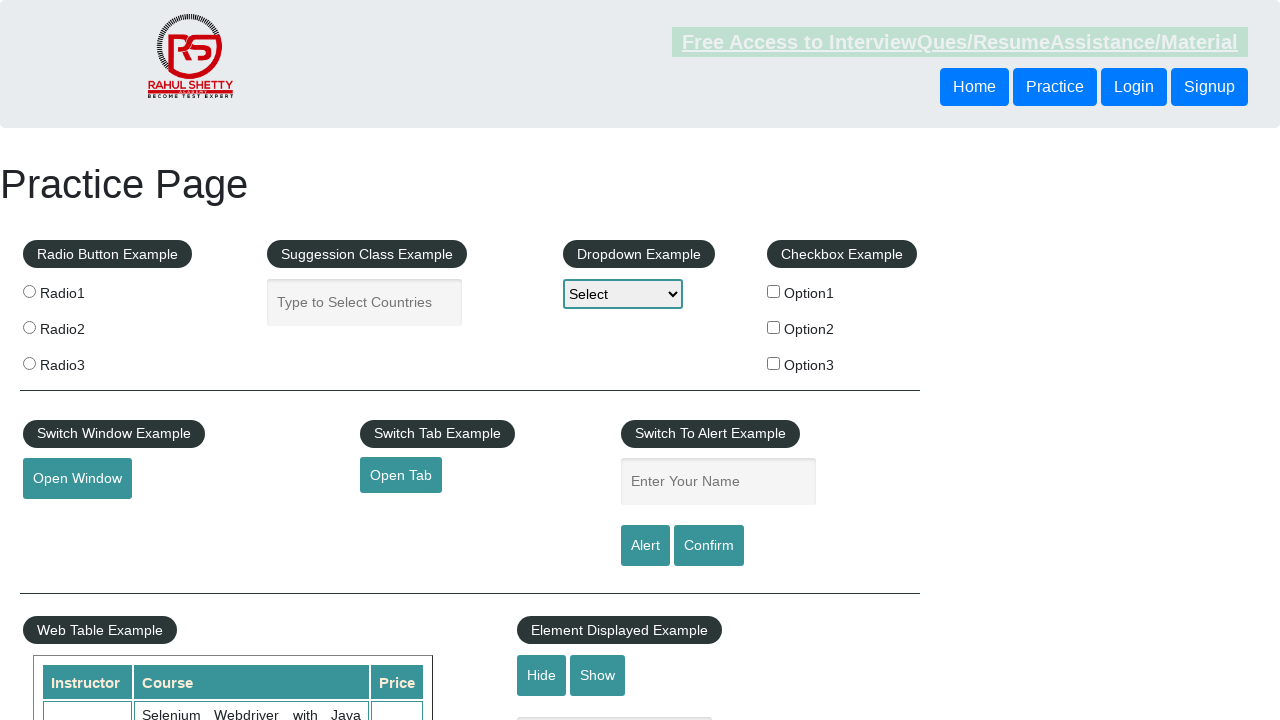

Retrieved amount column data from second product table
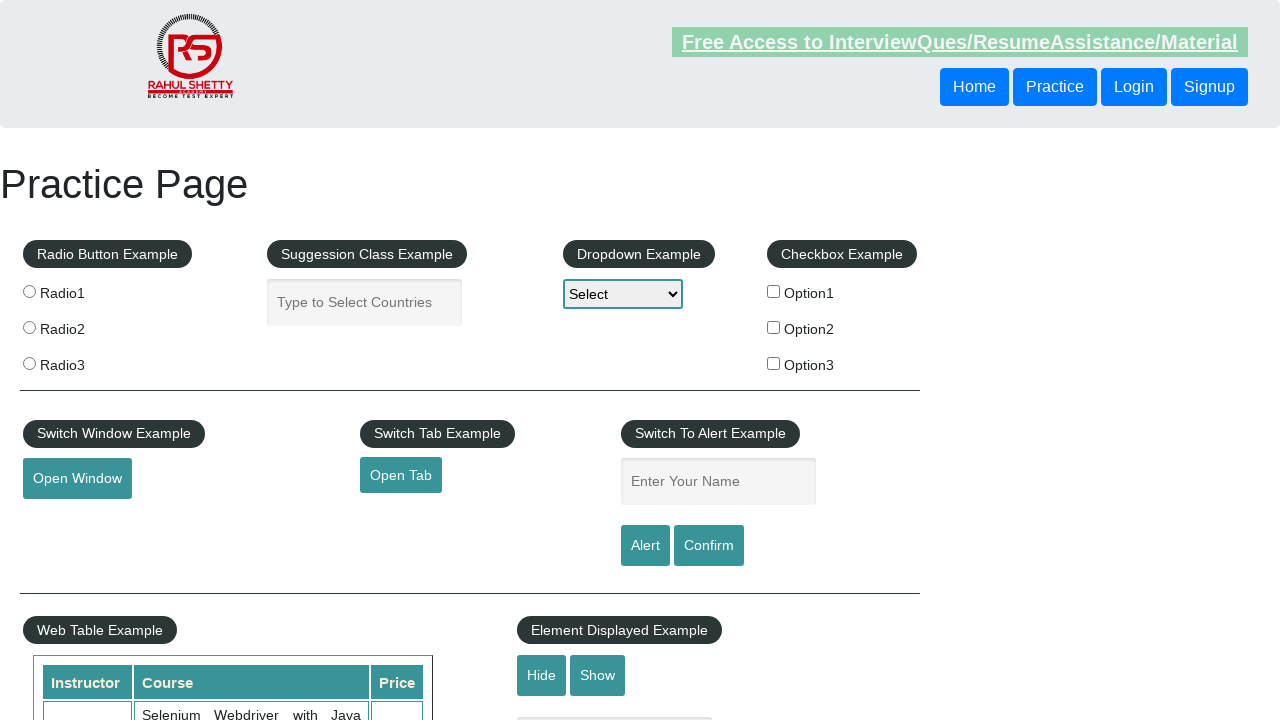

Calculated total amount from column: 296
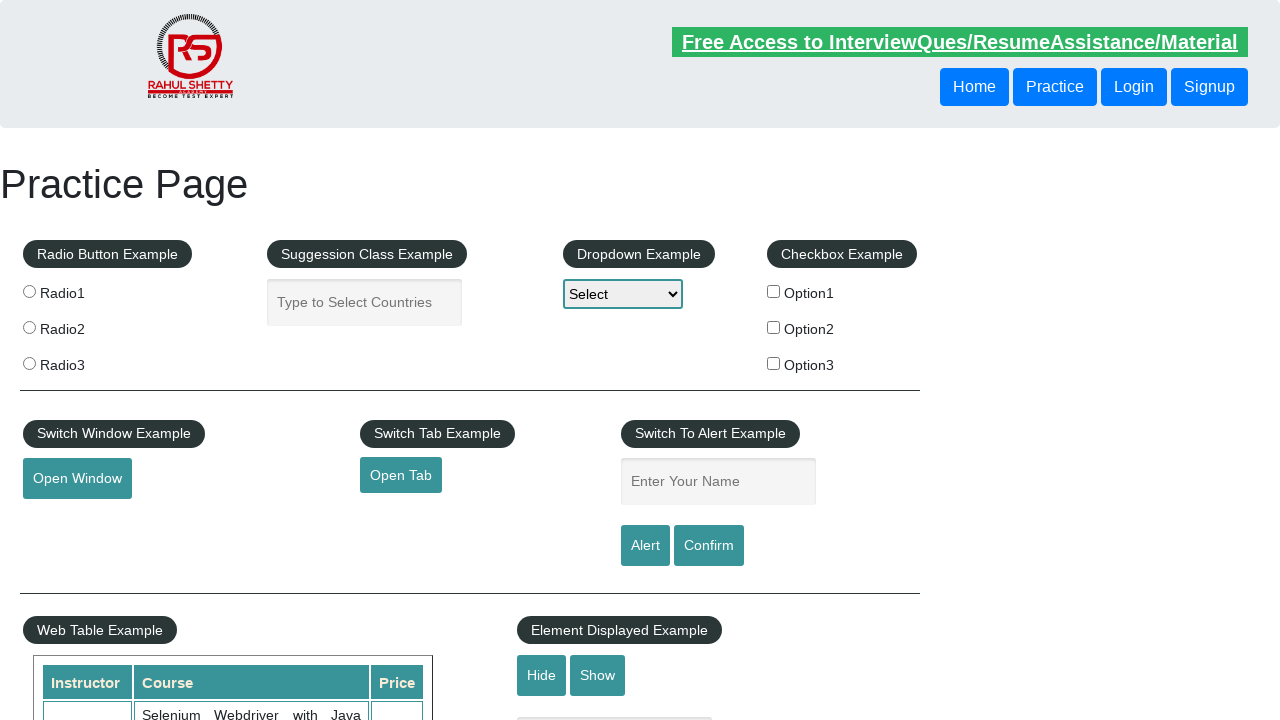

Retrieved first column data from table
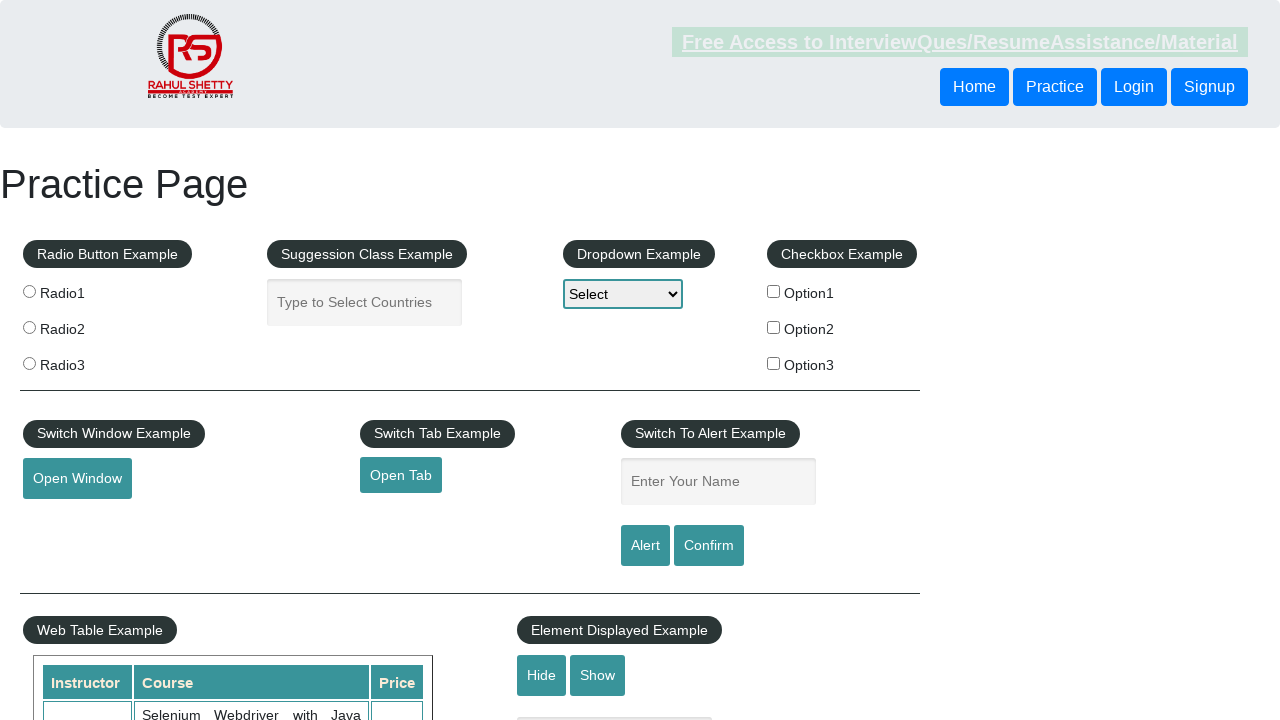

Retrieved first row data from table
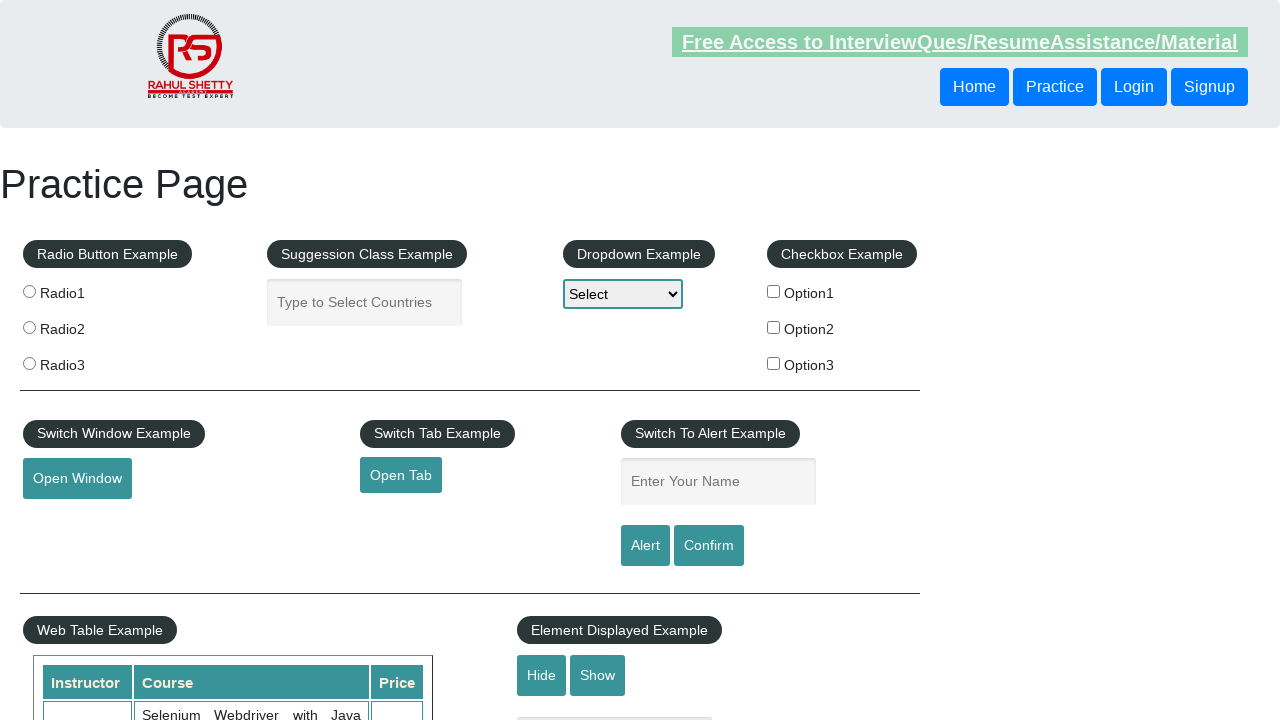

Retrieved all table rows
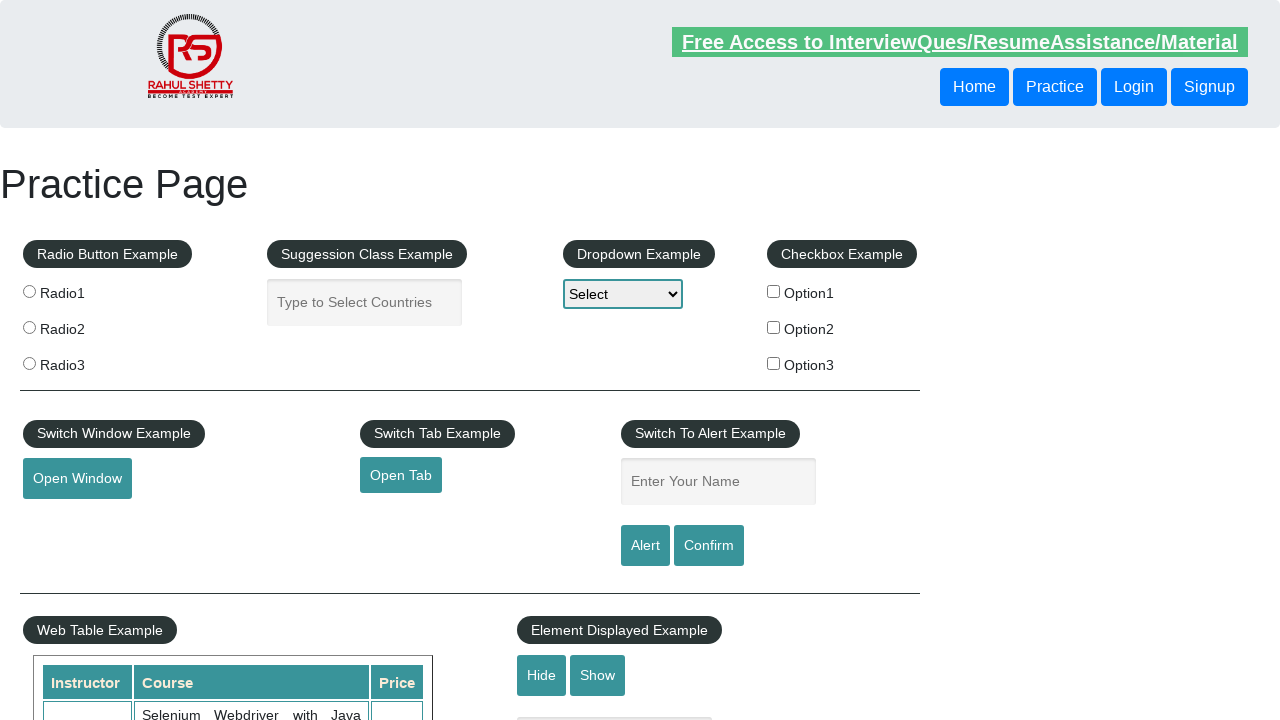

Verified if table contains 'Postman': True
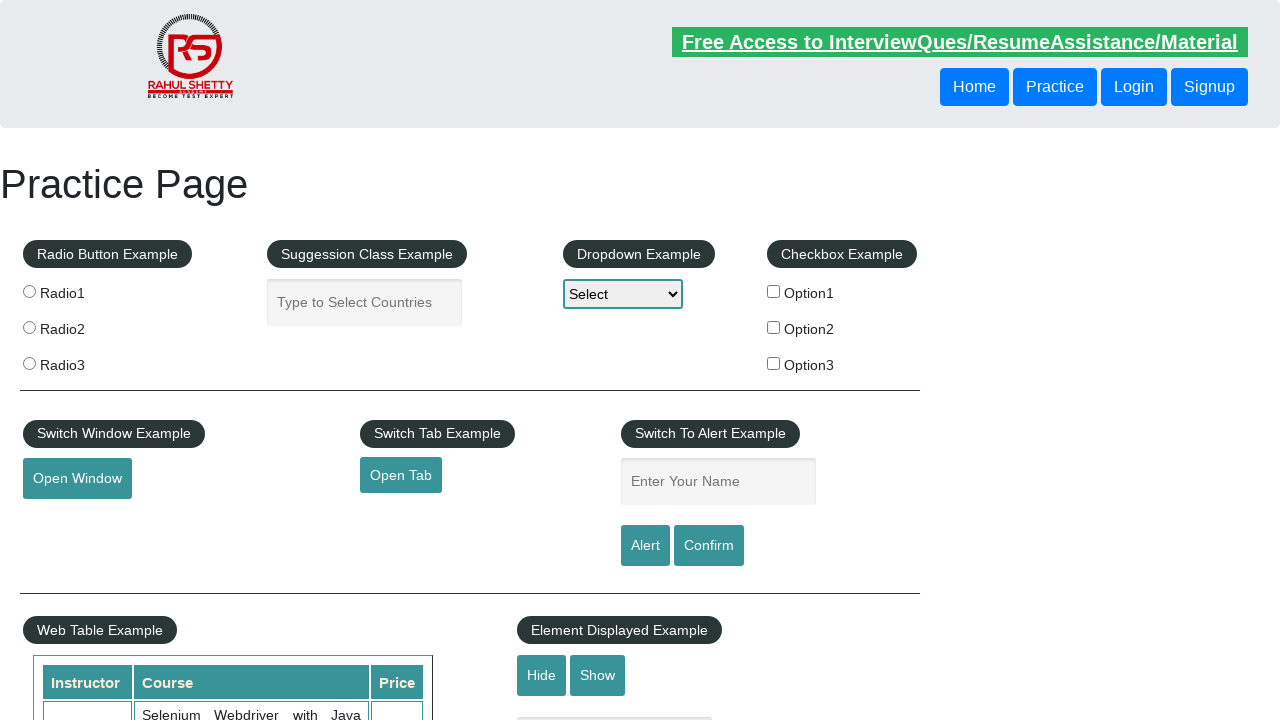

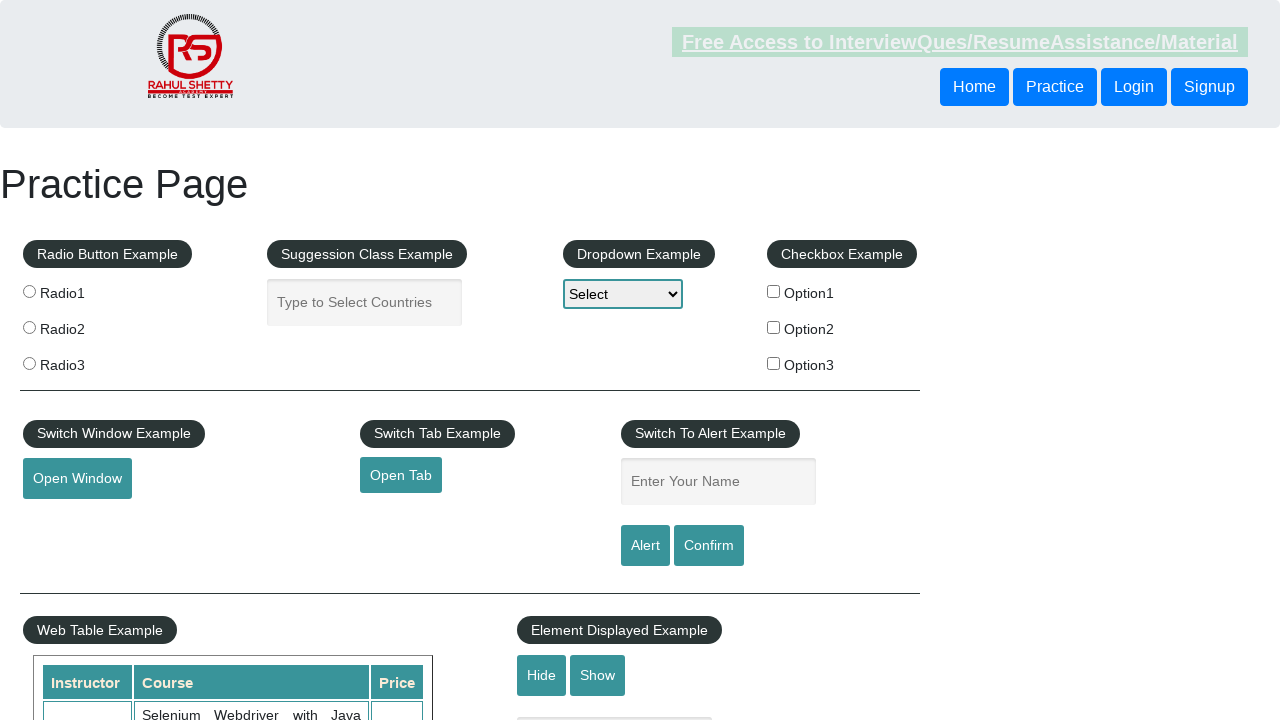